Tests vertical scrolling on a webpage by scrolling down 2000 pixels twice using JavaScript execution

Starting URL: https://grotechminds.com/scrolling/

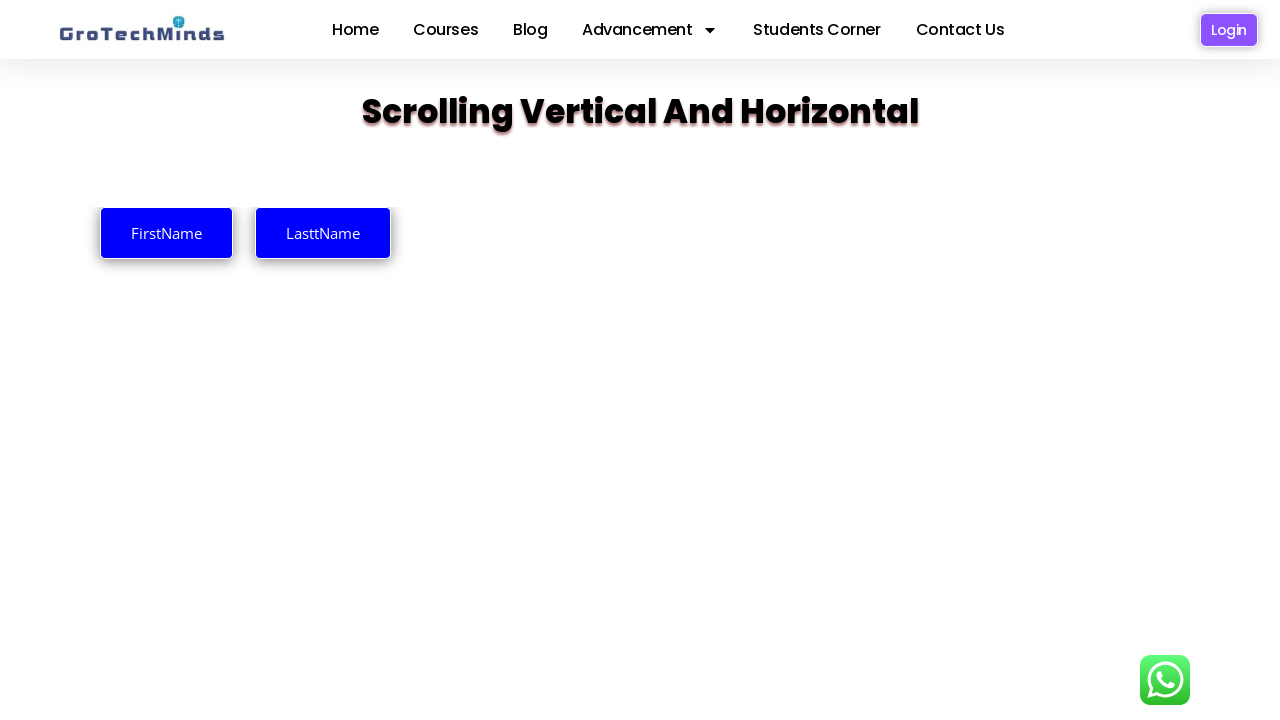

Scrolled down 2000 pixels vertically
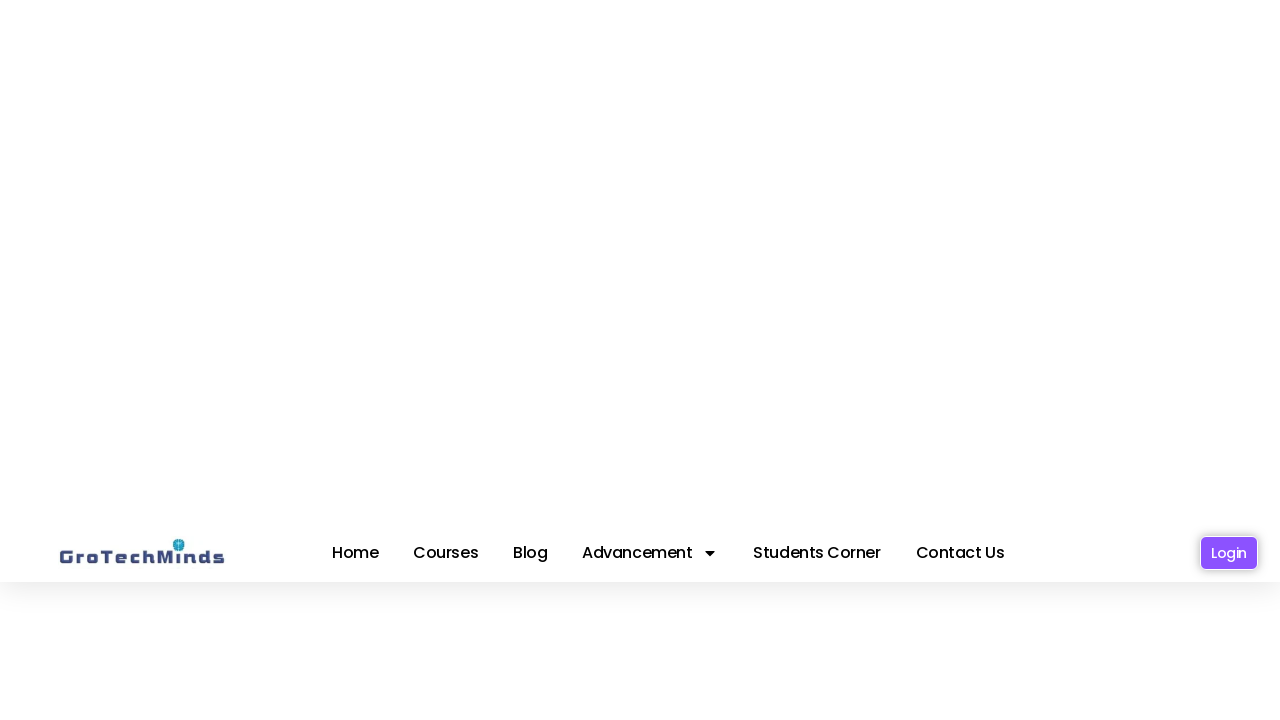

Scrolled down another 2000 pixels vertically
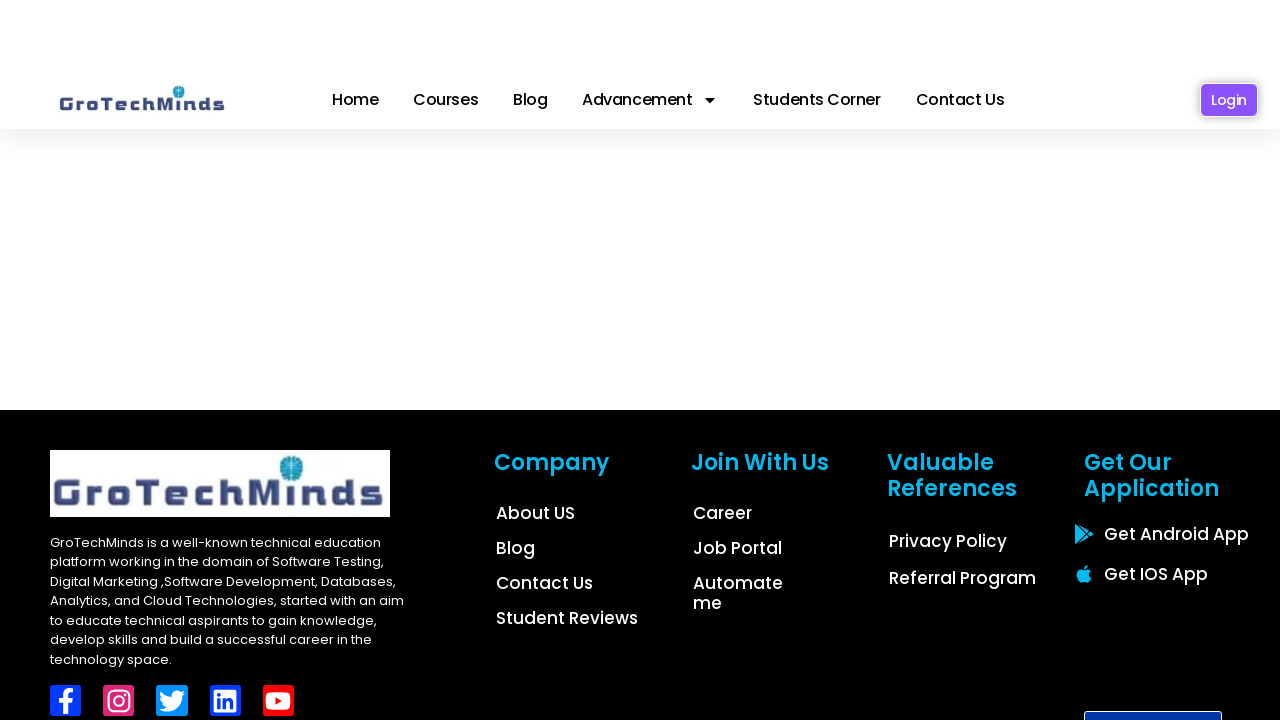

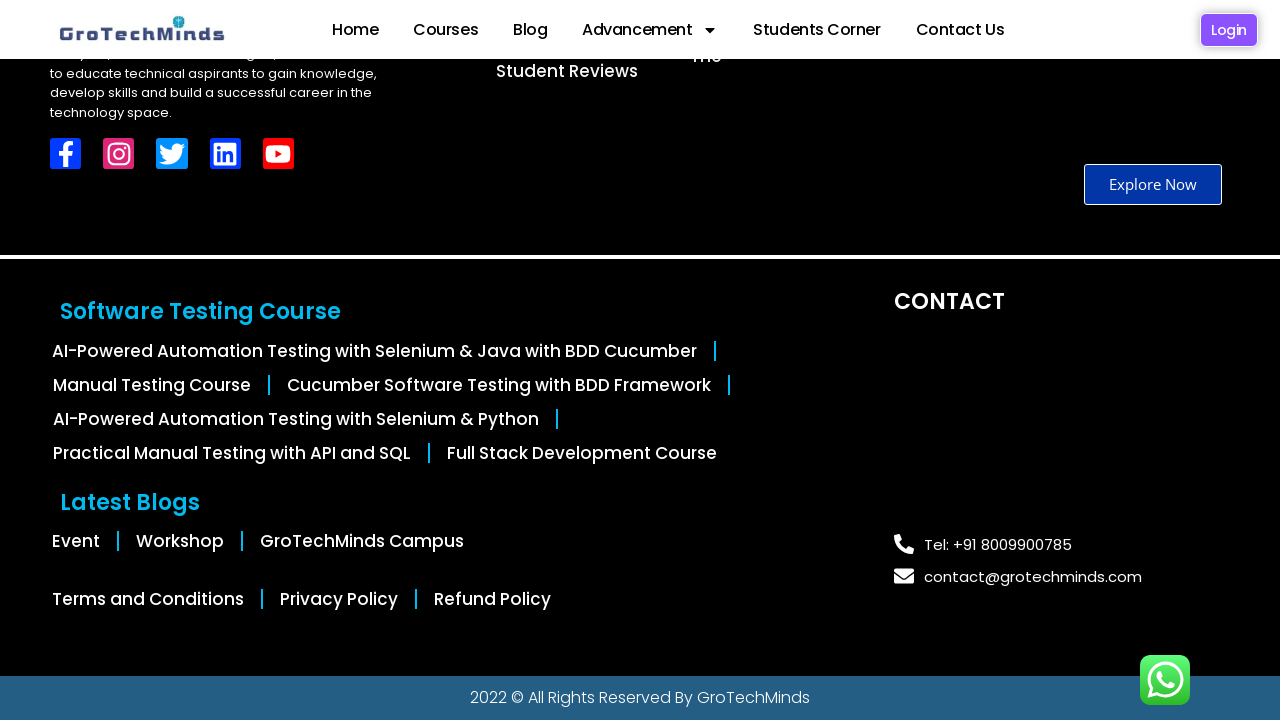